Tests JavaScript alert handling by clicking a button that triggers a JS alert and accepting it

Starting URL: https://the-internet.herokuapp.com/javascript_alerts

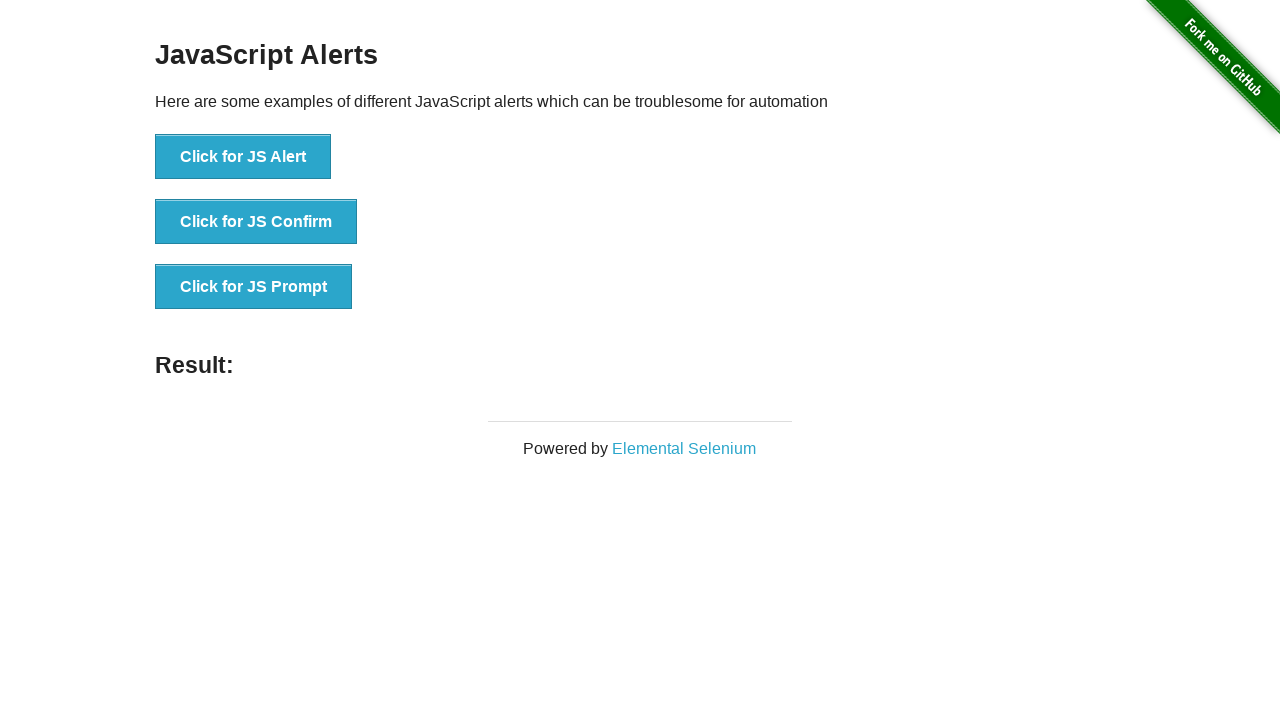

Clicked button to trigger JavaScript alert at (243, 157) on xpath=//button[contains(text(),'Click for JS Alert')]
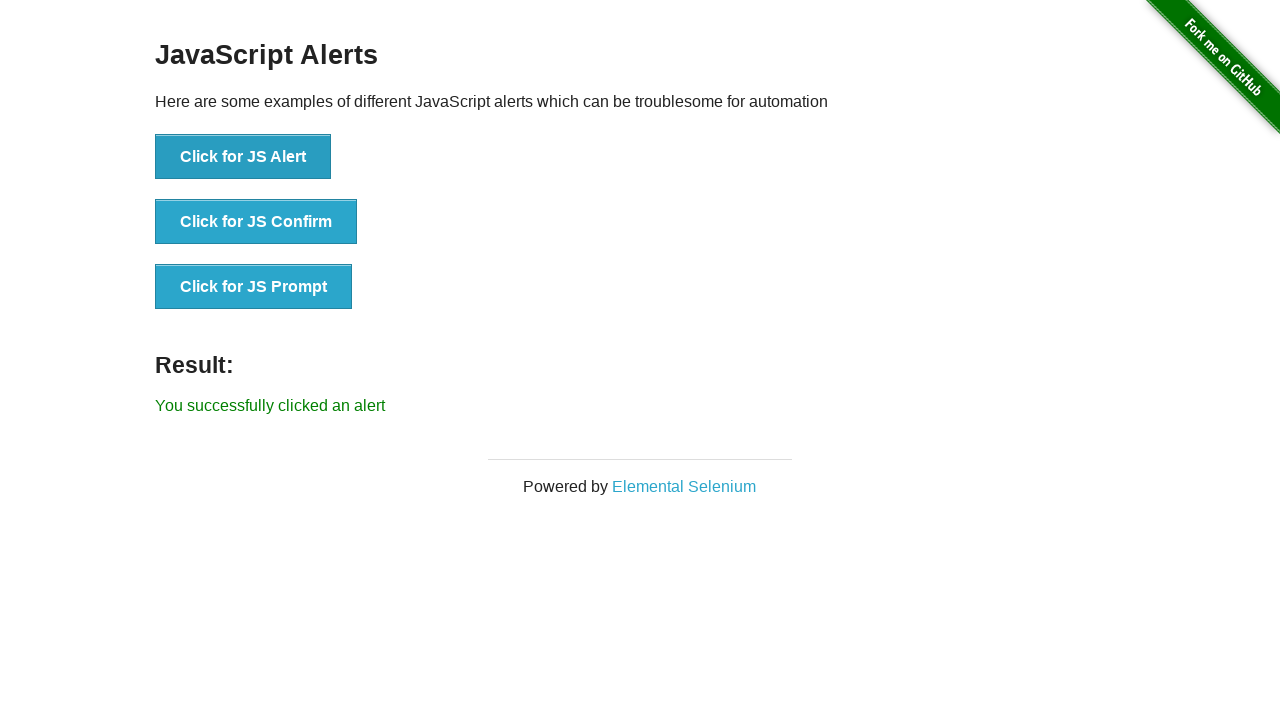

Set up dialog handler to accept alerts
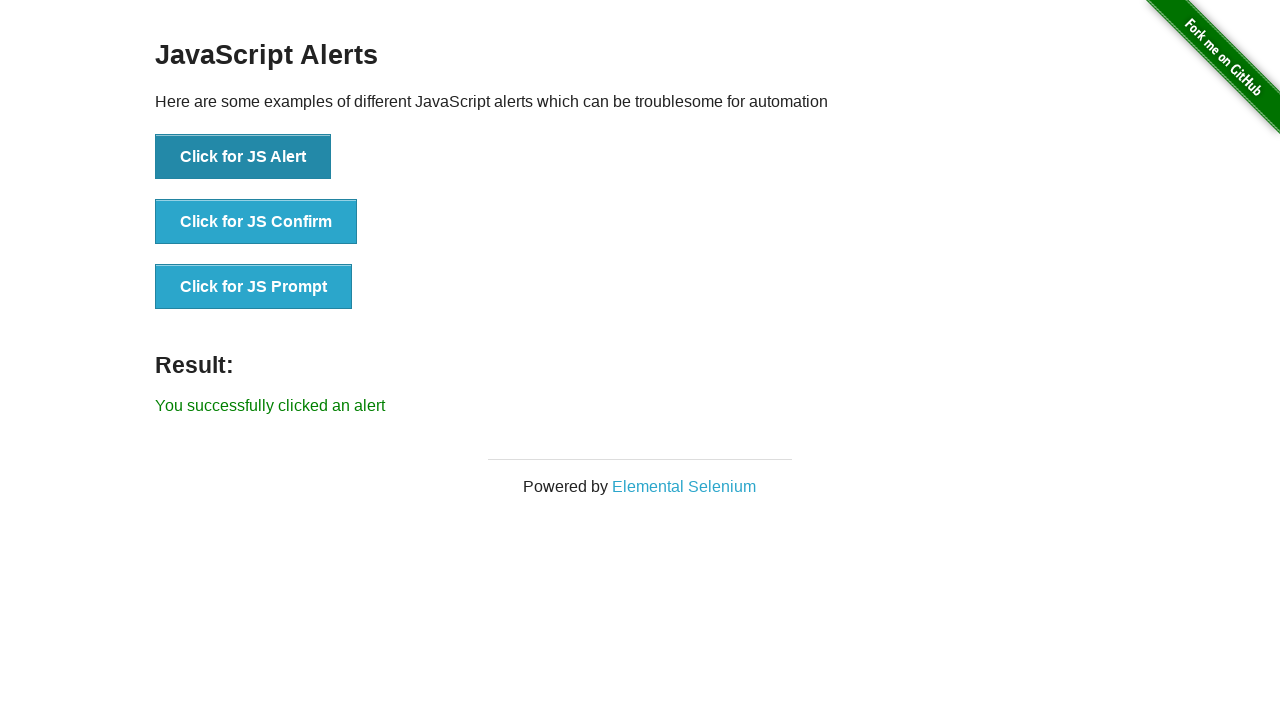

Alert was accepted and result message displayed
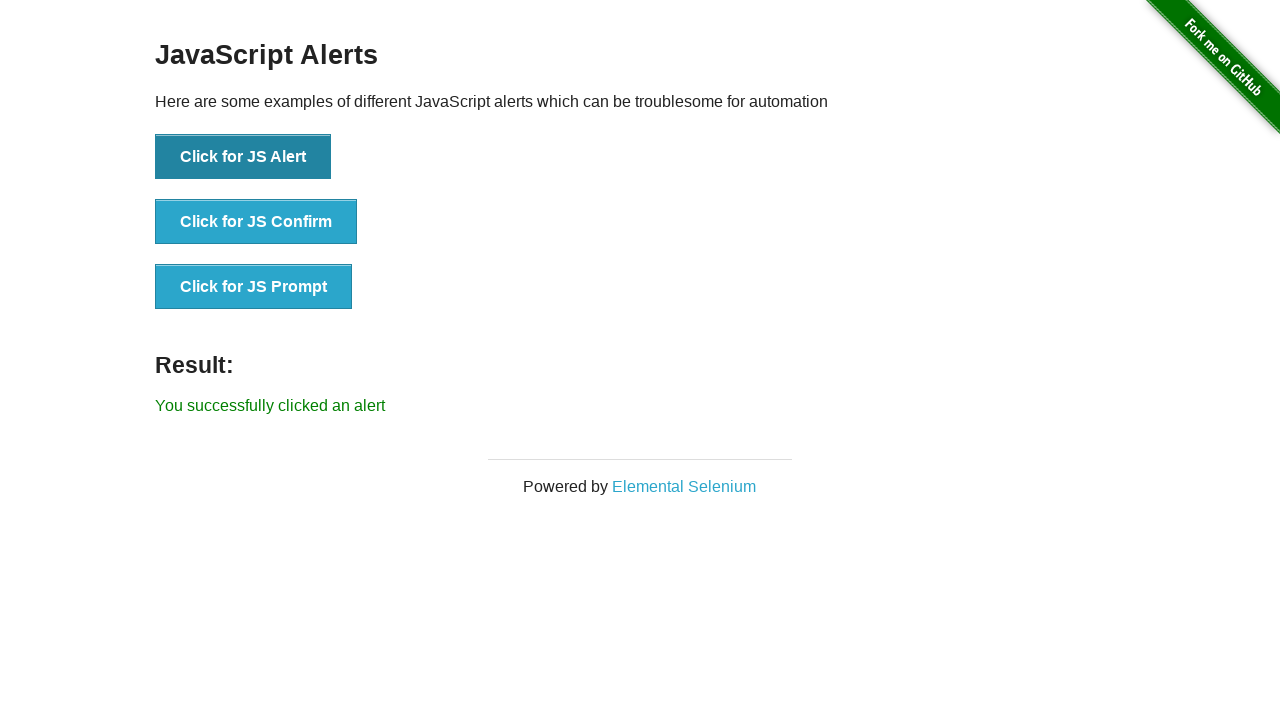

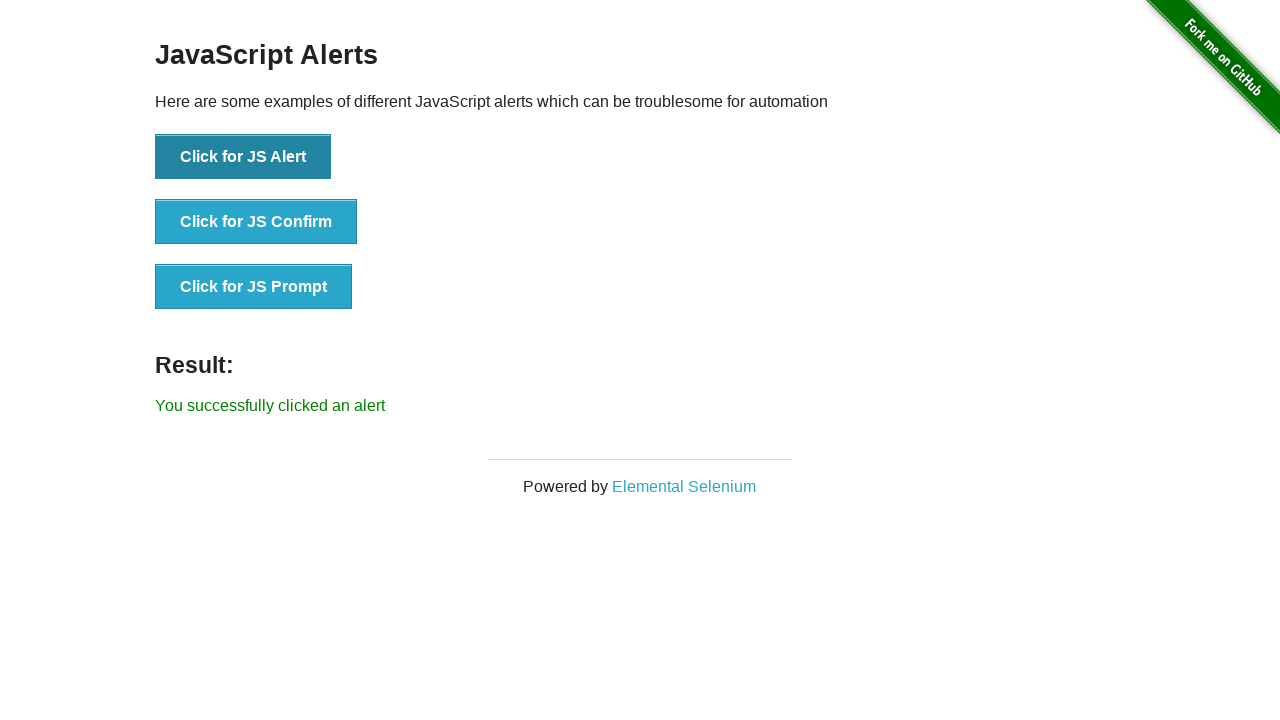